Tests single tab/popup handling by clicking a button to open a new tab, then interacting with a search feature on the new tab before closing it.

Starting URL: https://demo.automationtesting.in/Windows.html

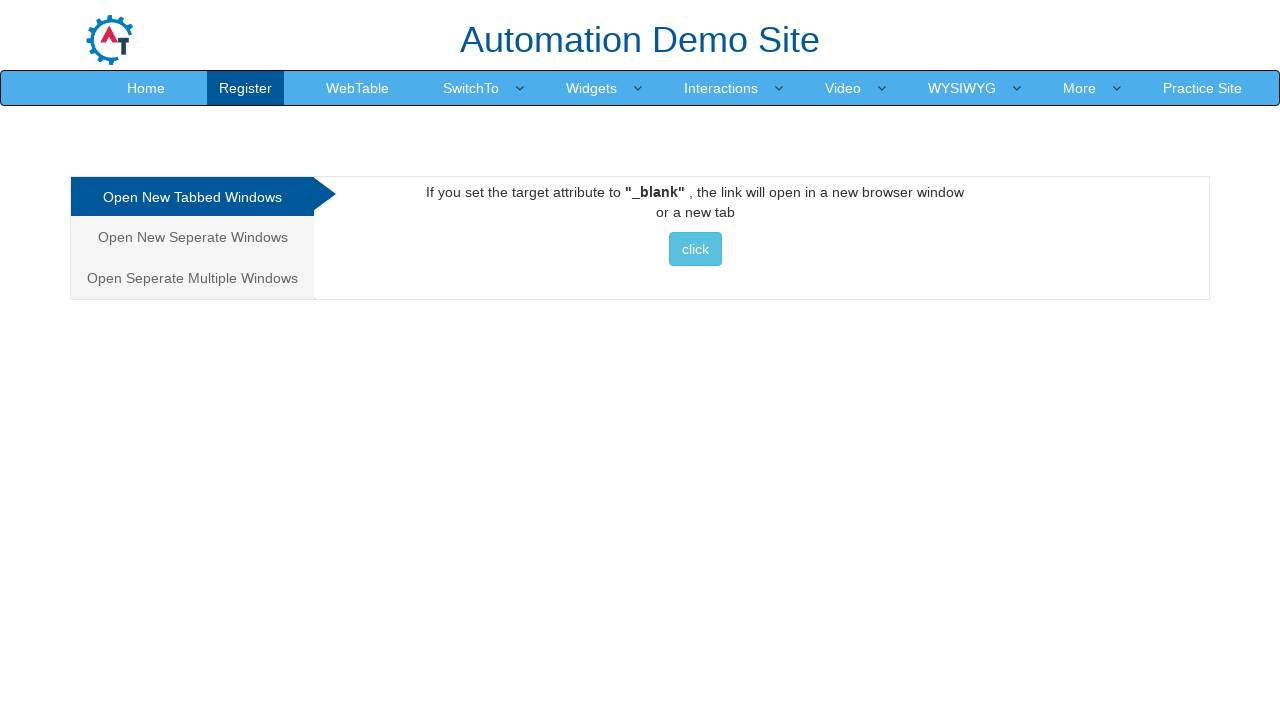

Clicked button to open new tab/popup at (695, 249) on button:has-text("click")
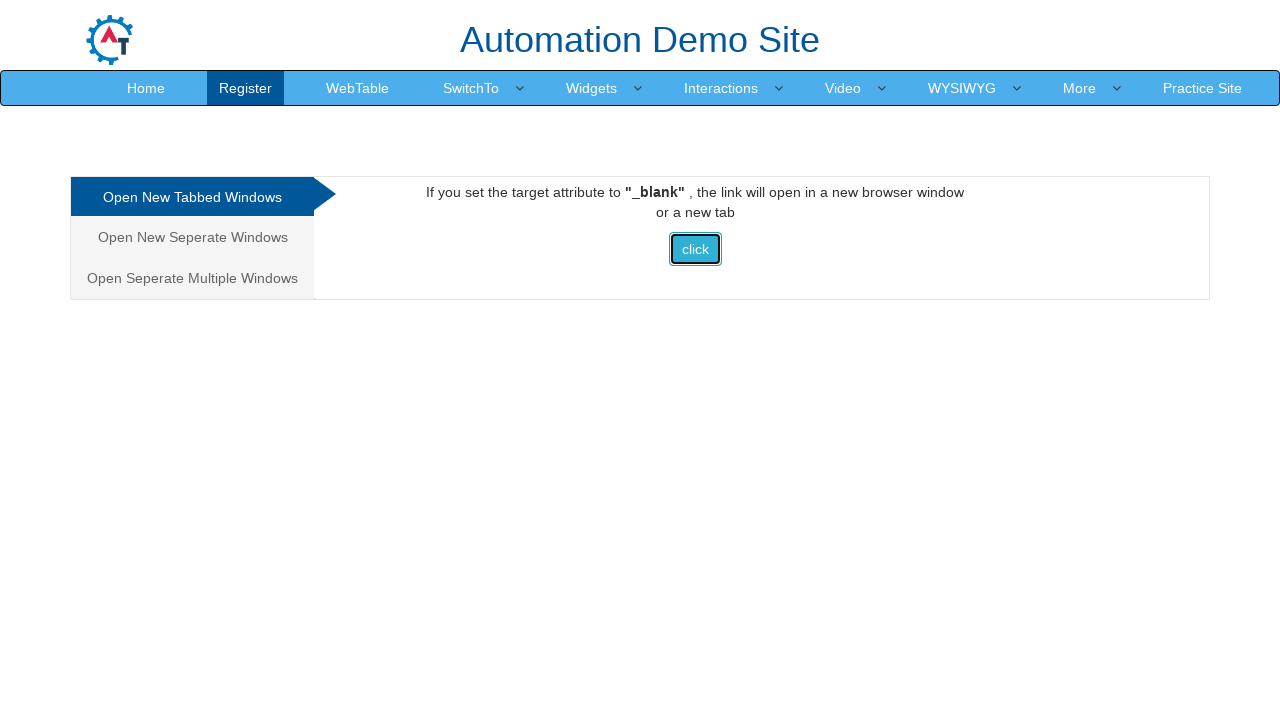

New tab/popup opened successfully
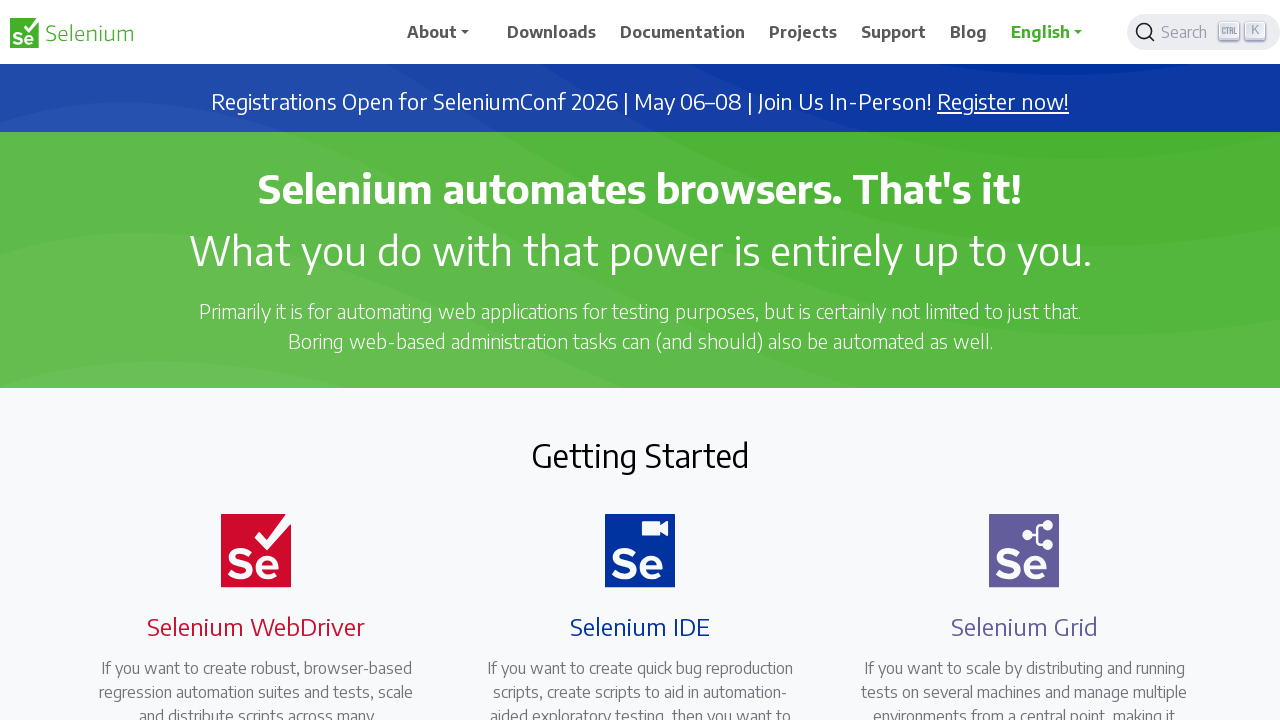

New tab finished loading
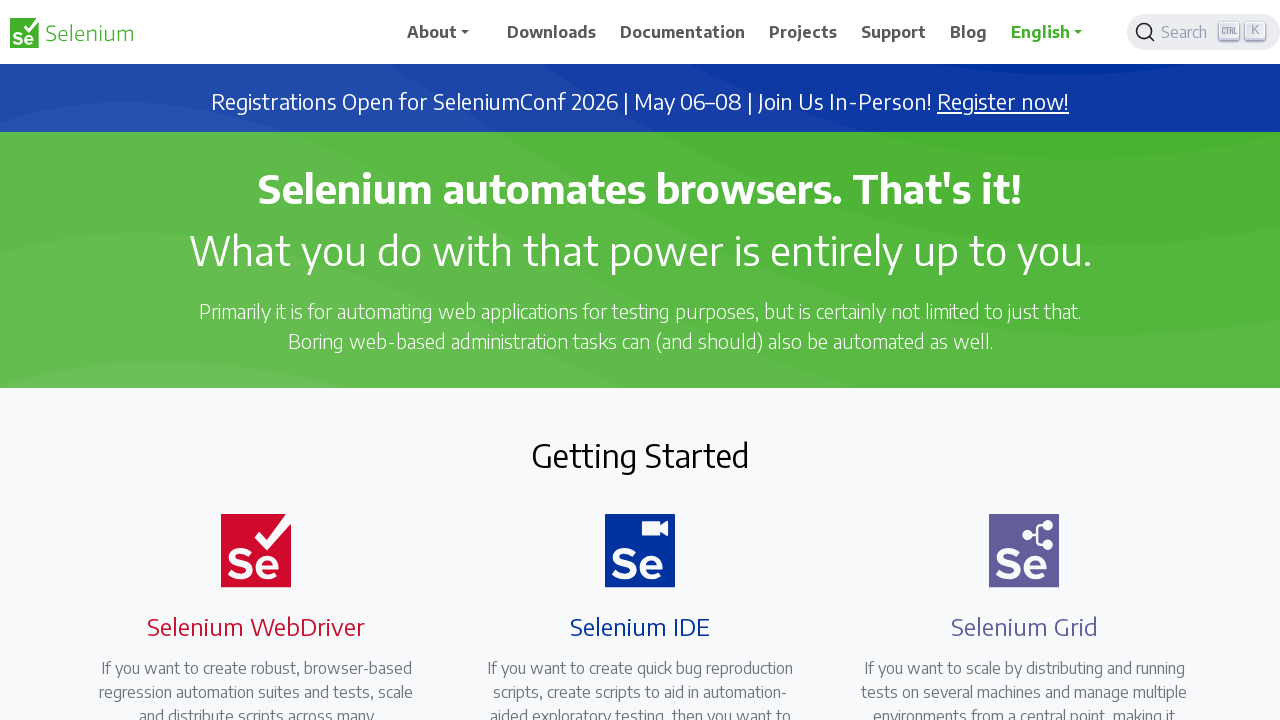

Clicked search placeholder in new tab at (1187, 32) on .DocSearch-Button-Placeholder
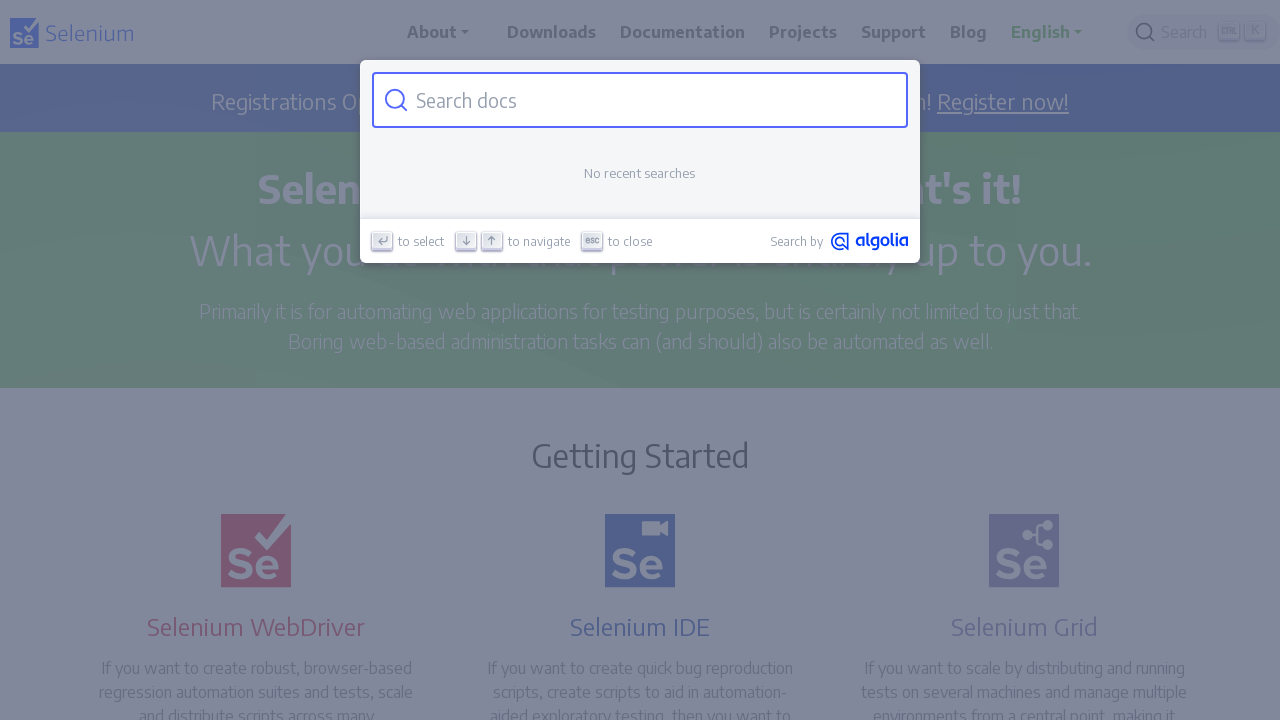

Filled search input with 'Locator Strategies' on #docsearch-input
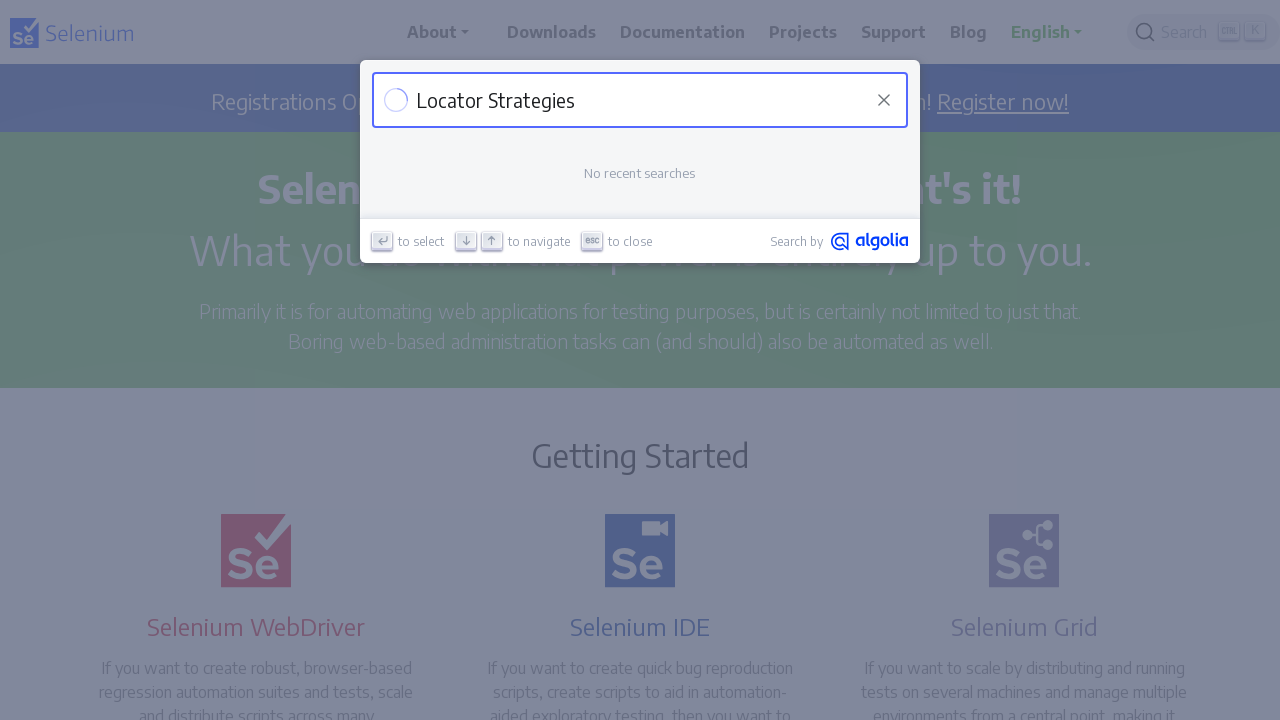

Closed the new tab
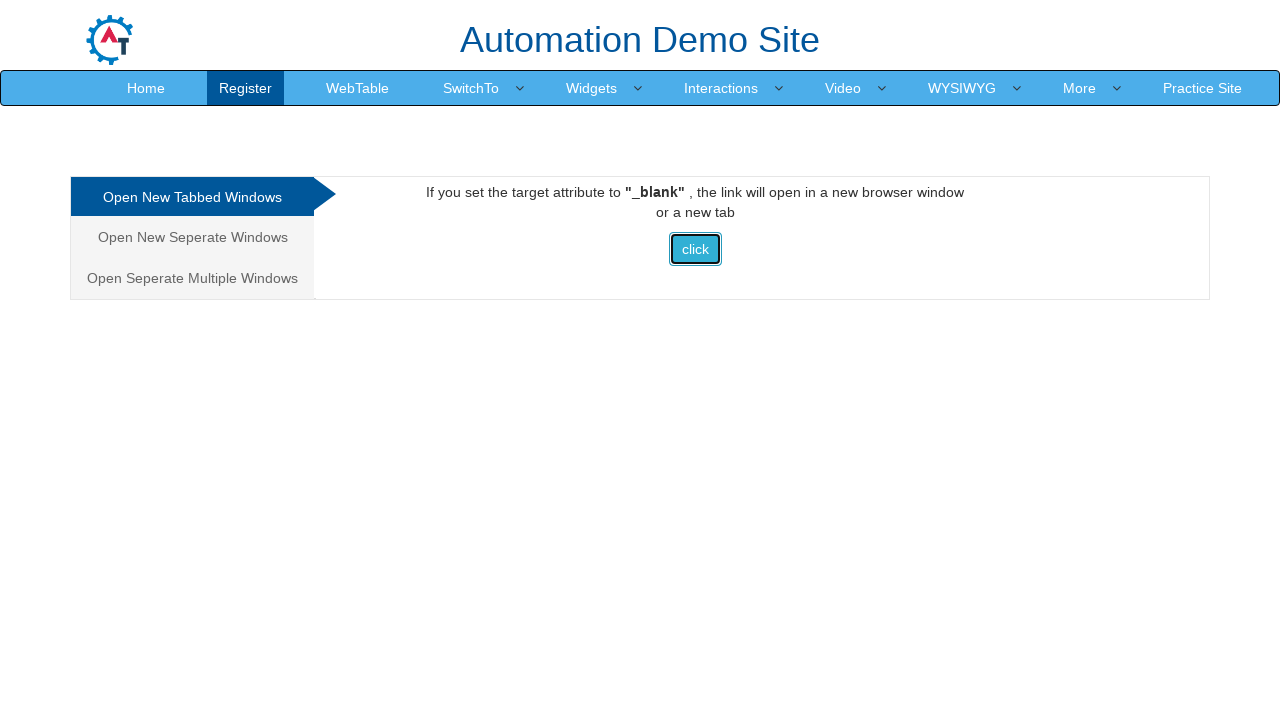

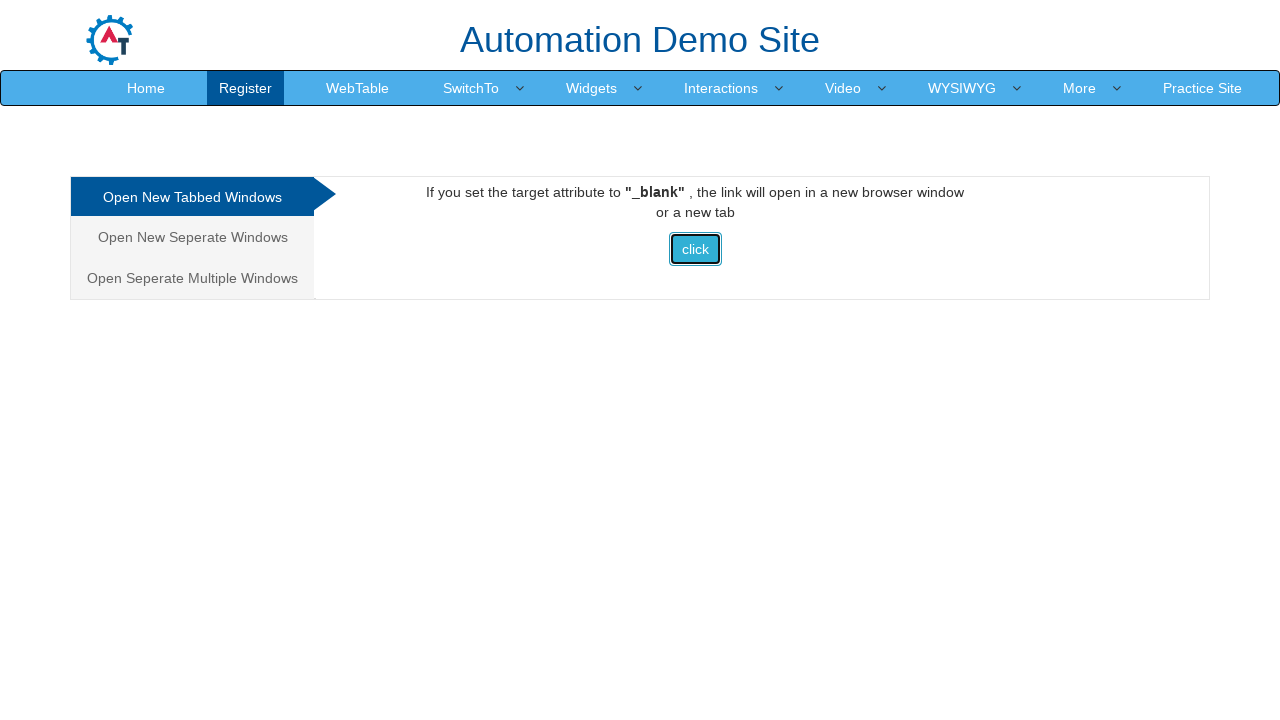